Tests dynamic loading where an element is not present in DOM initially - clicks start button and waits for the element to appear with expected text

Starting URL: http://the-internet.herokuapp.com/dynamic_loading/2

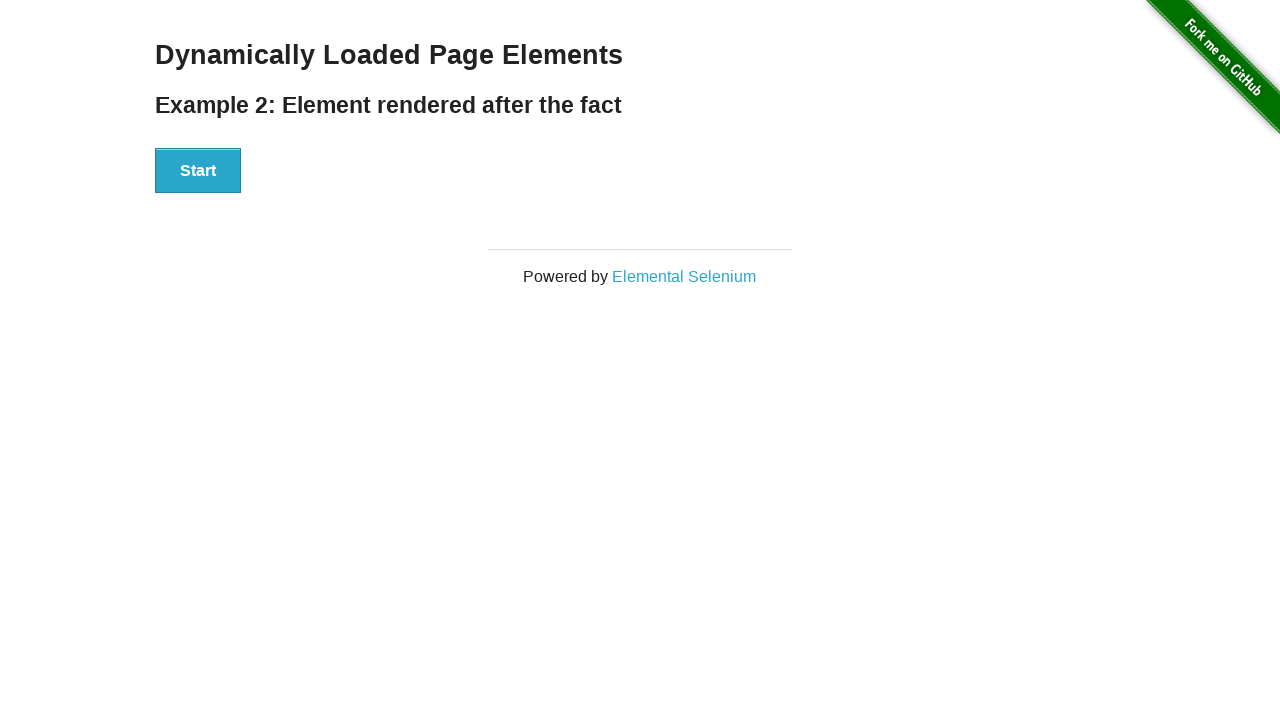

Clicked start button to trigger dynamic loading at (198, 171) on xpath=//div[@id='start']/button
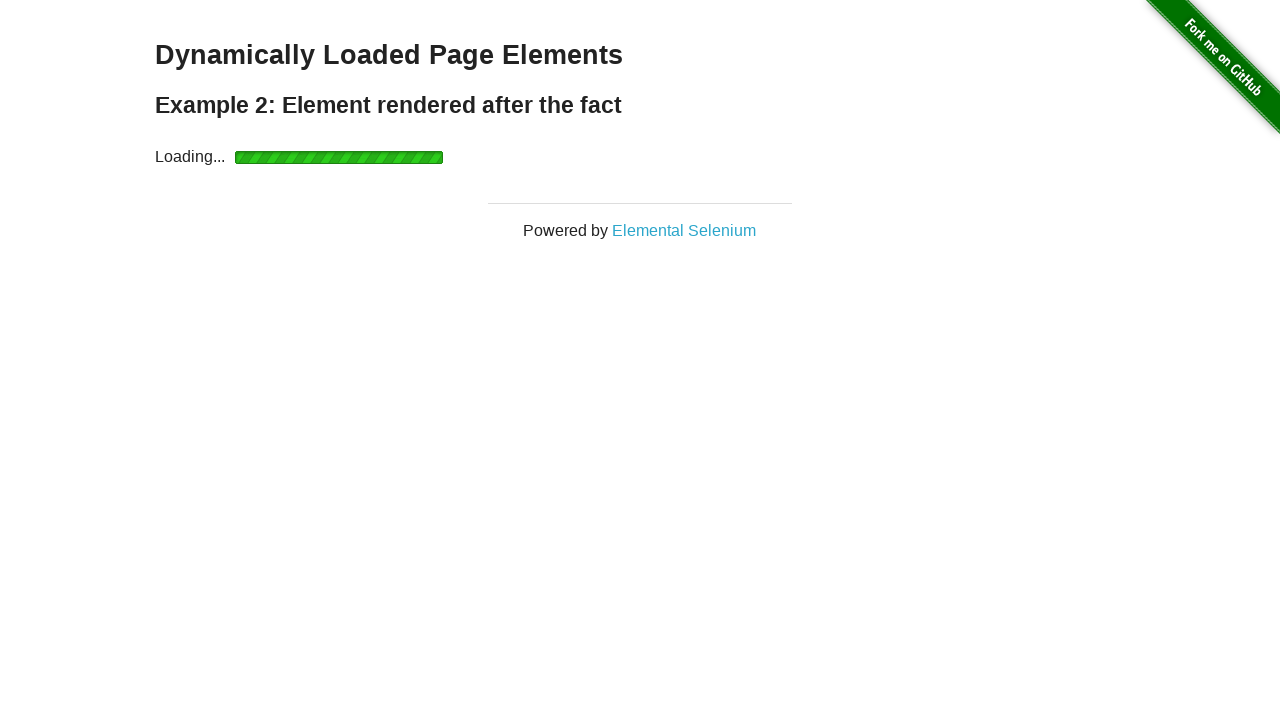

Waited for finish element to appear with visible state
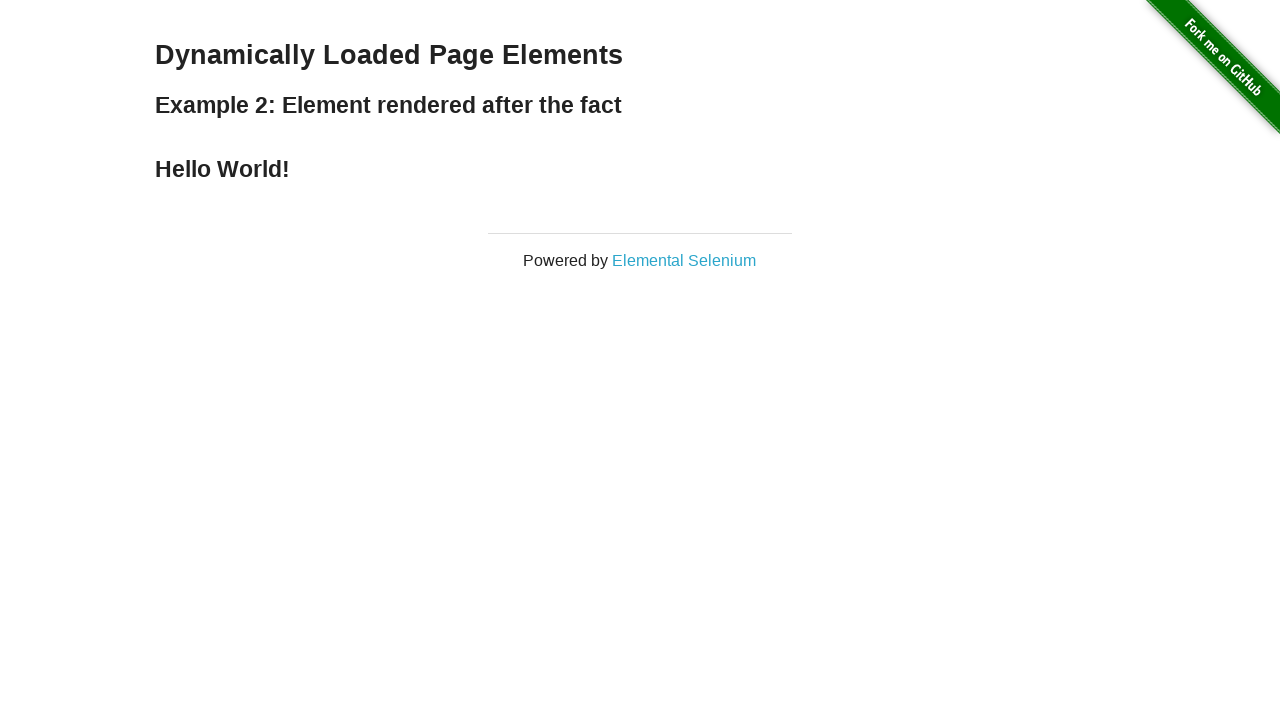

Located the finish element
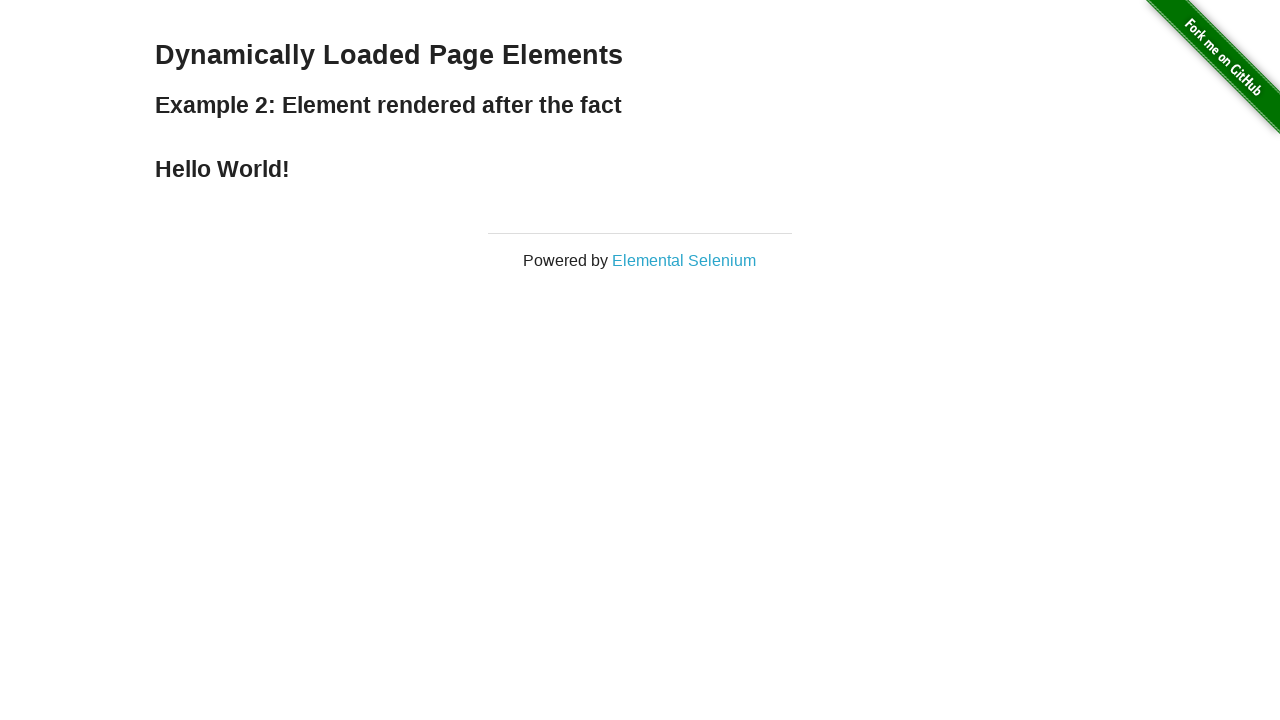

Verified finish element contains expected text 'Hello World!'
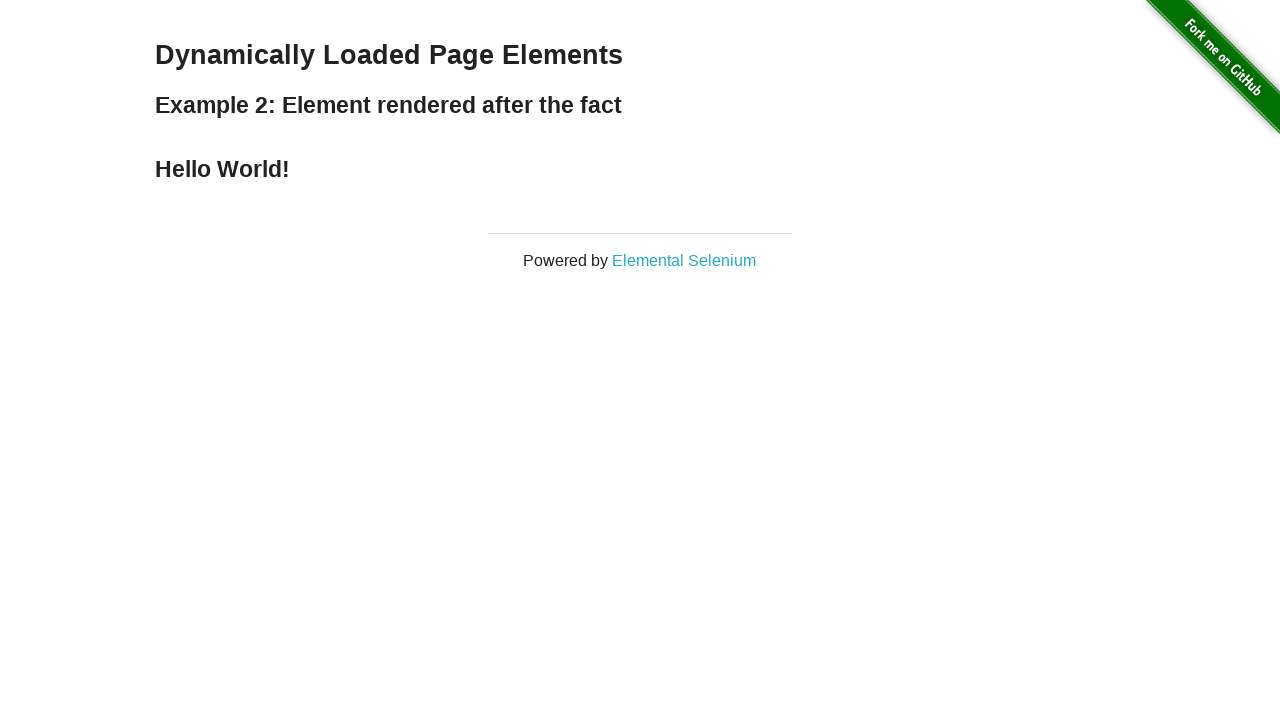

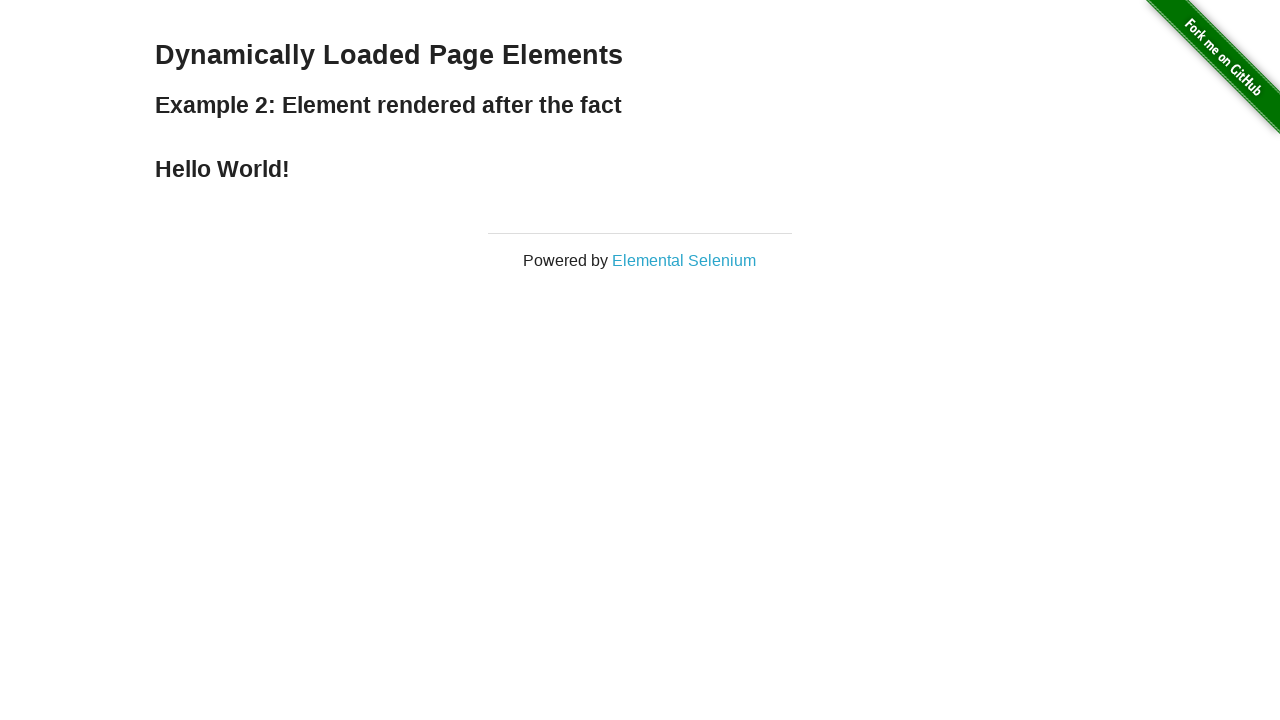